Tests dropdown selection by selecting an option using its value attribute

Starting URL: https://kristinek.github.io/site/examples/actions

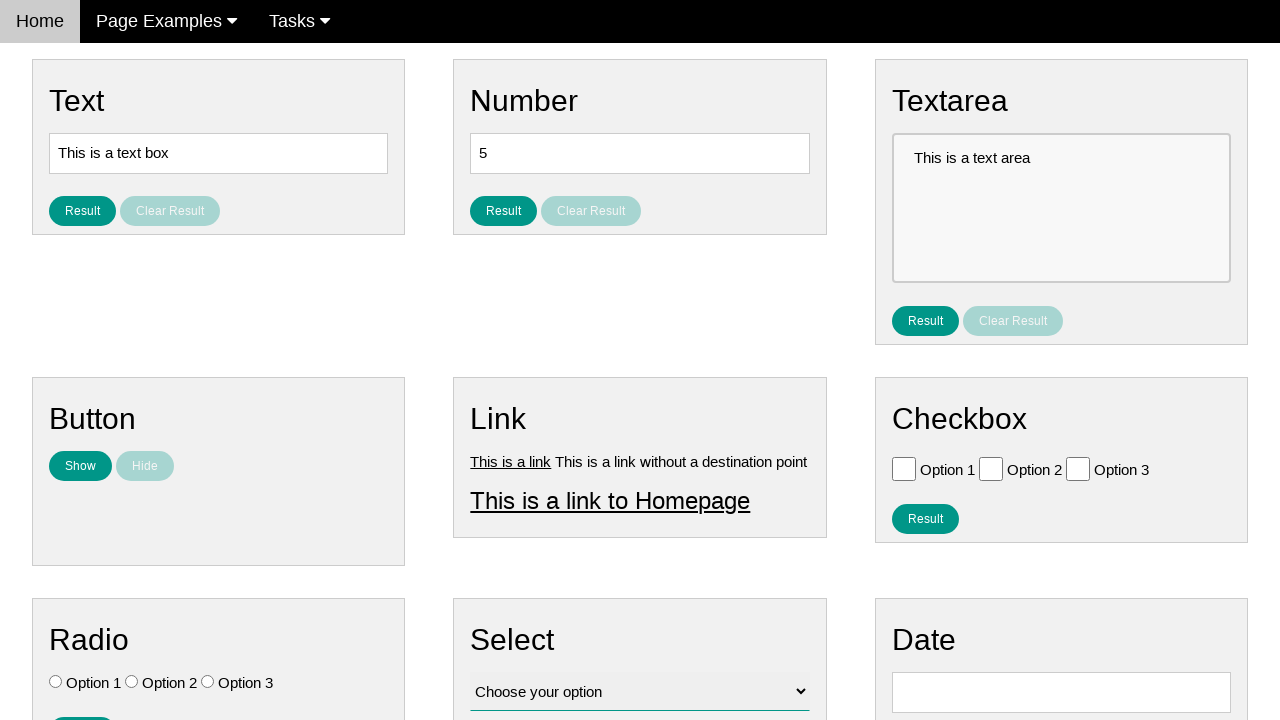

Navigated to dropdown selection test page
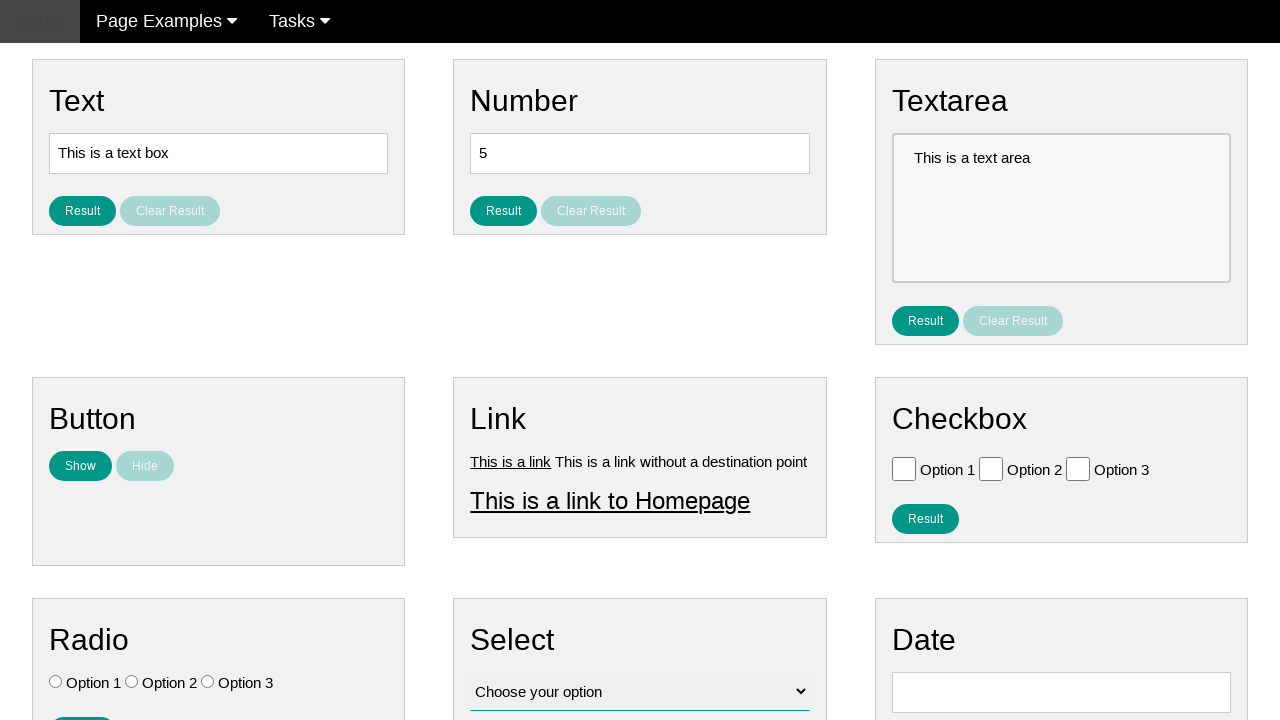

Selected Option 3 from dropdown using value attribute 'value3' on #vfb-12
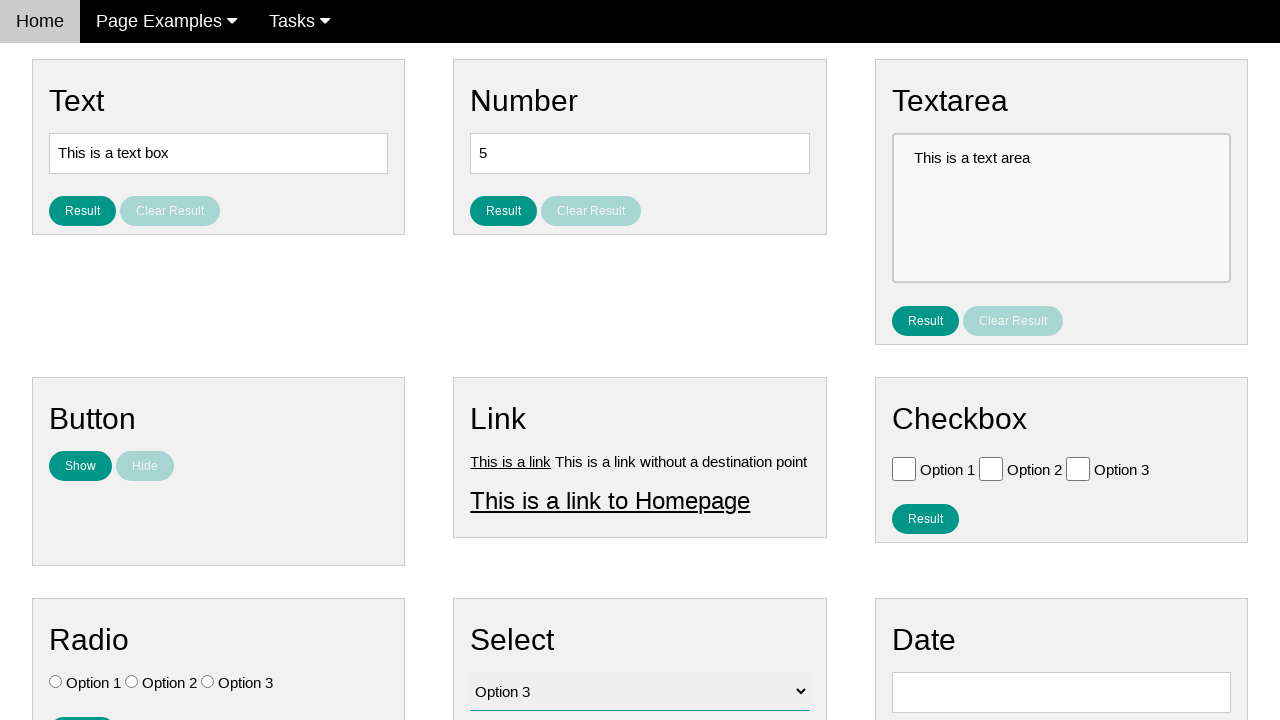

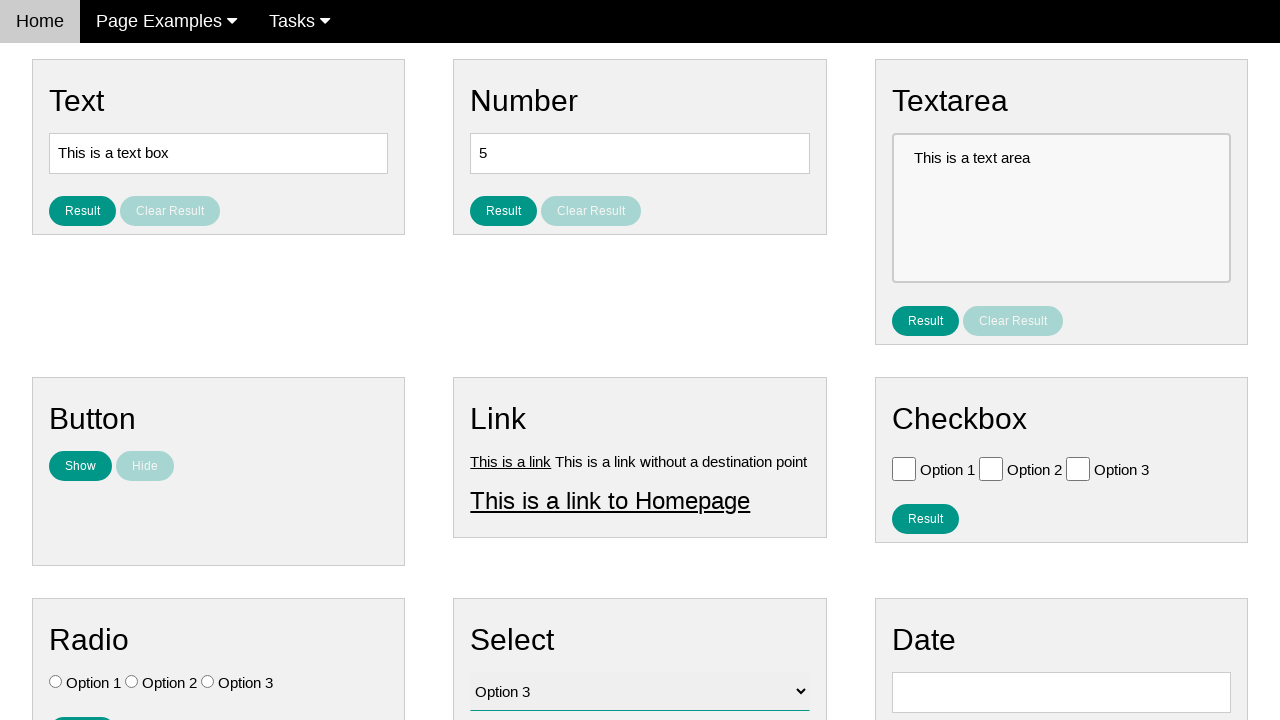